Tests navigation to the class search page by clicking the Class Search button

Starting URL: https://tigercenter.rit.edu/tigerCenterApp/landing

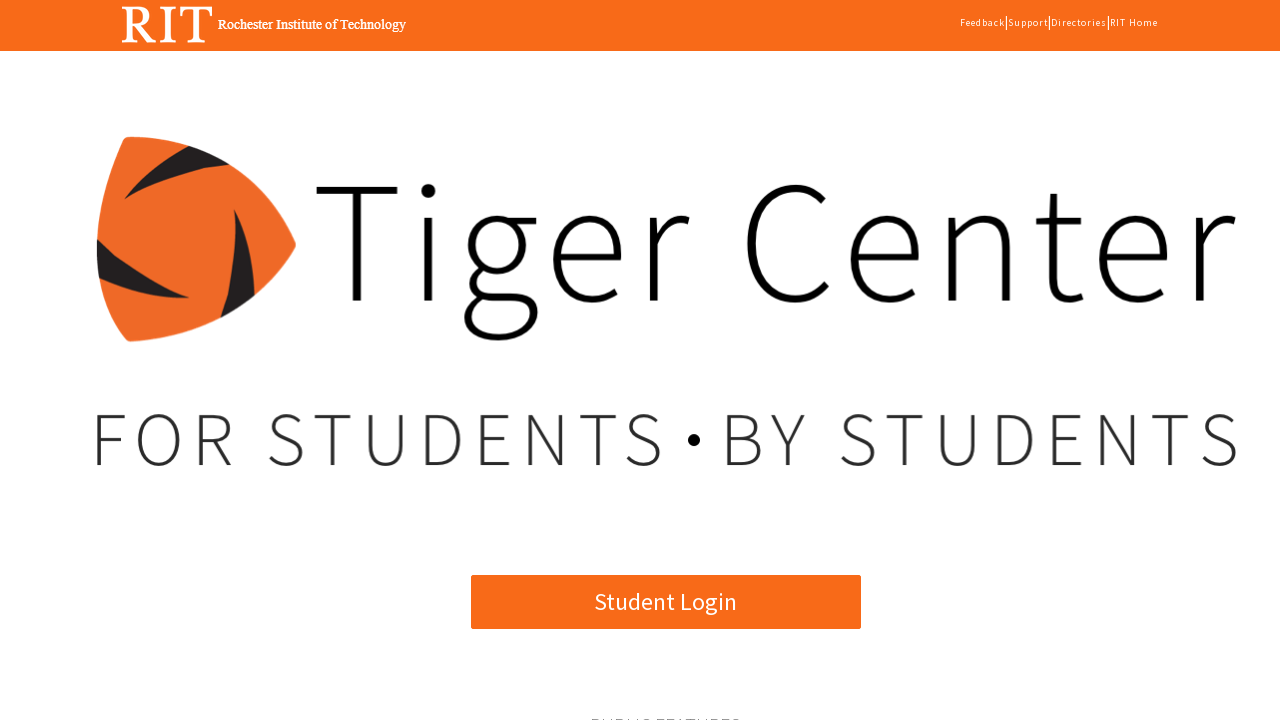

Navigated to Tiger Center landing page
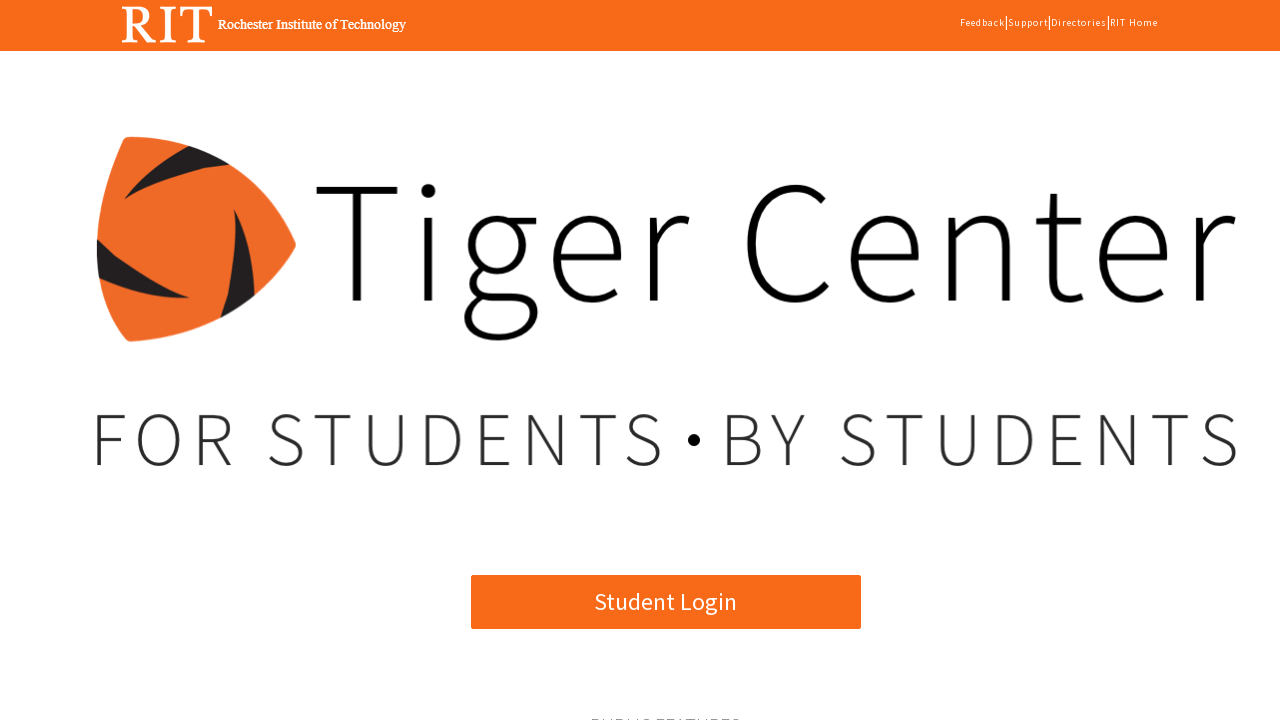

Clicked the Class Search button to navigate to class search page at (373, 360) on xpath=//*[@id="angularApp"]/app-root/div[2]/mat-sidenav-container[2]/mat-sidenav
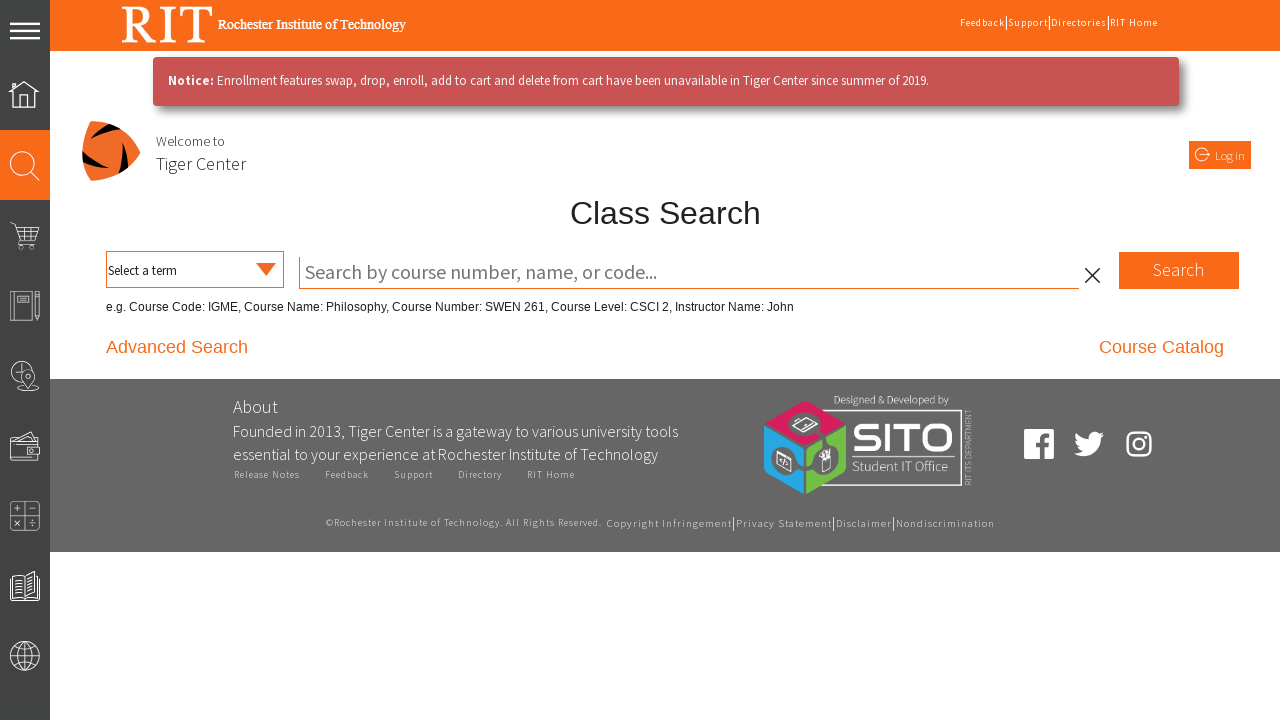

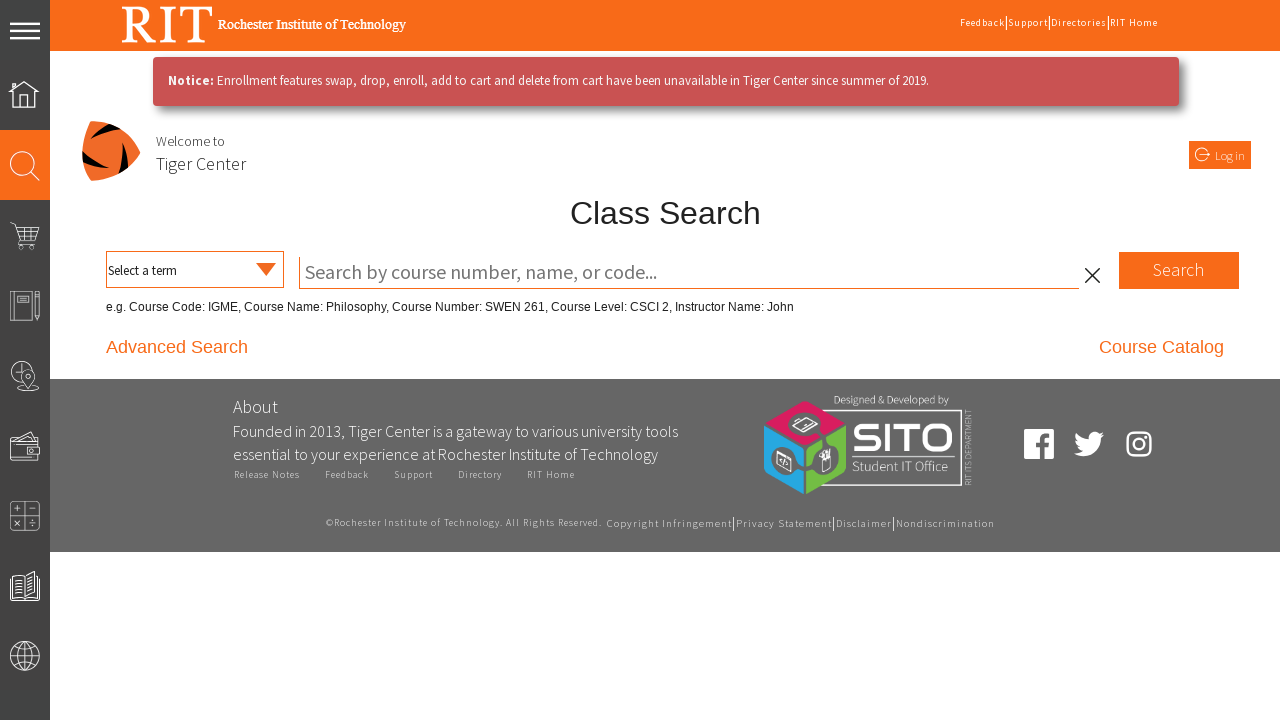